Navigates to the Japan Chemotherapy Society news pages and verifies that the news article sections load correctly on both pages.

Starting URL: https://www.chemotherapy.or.jp/modules/newslist/index.php?content_id=3

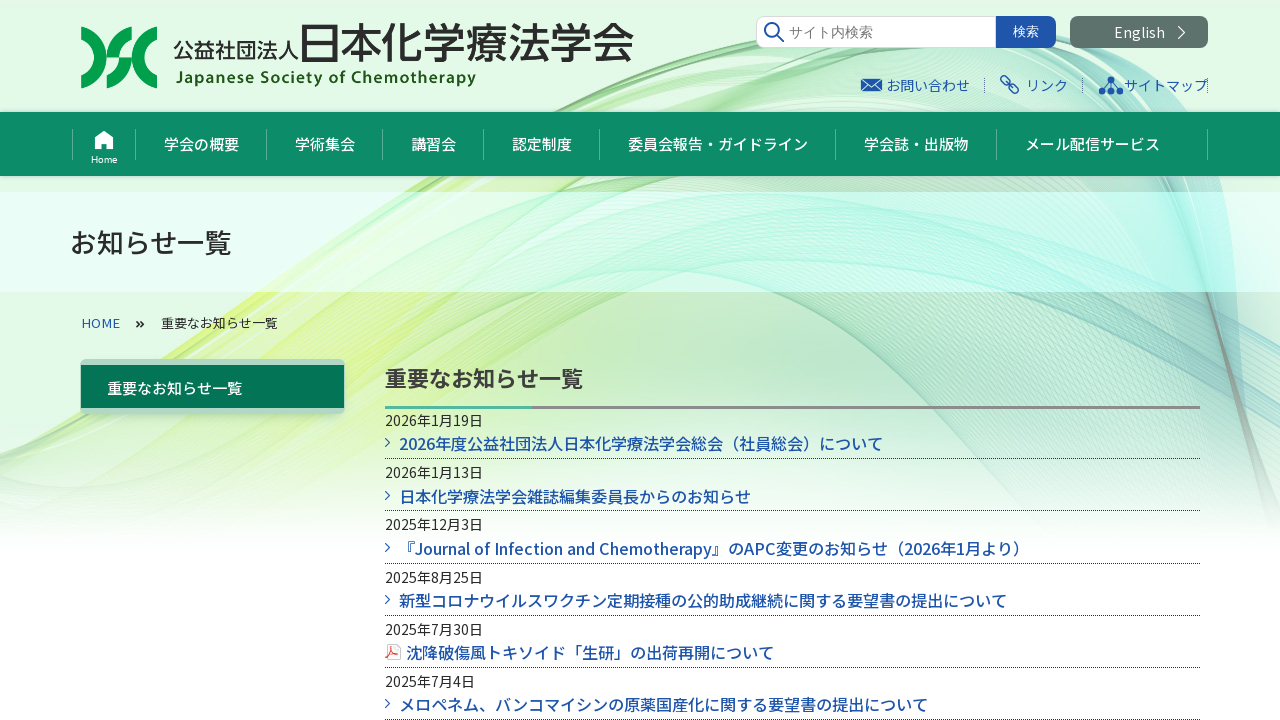

Waited for news articles section to load on first page
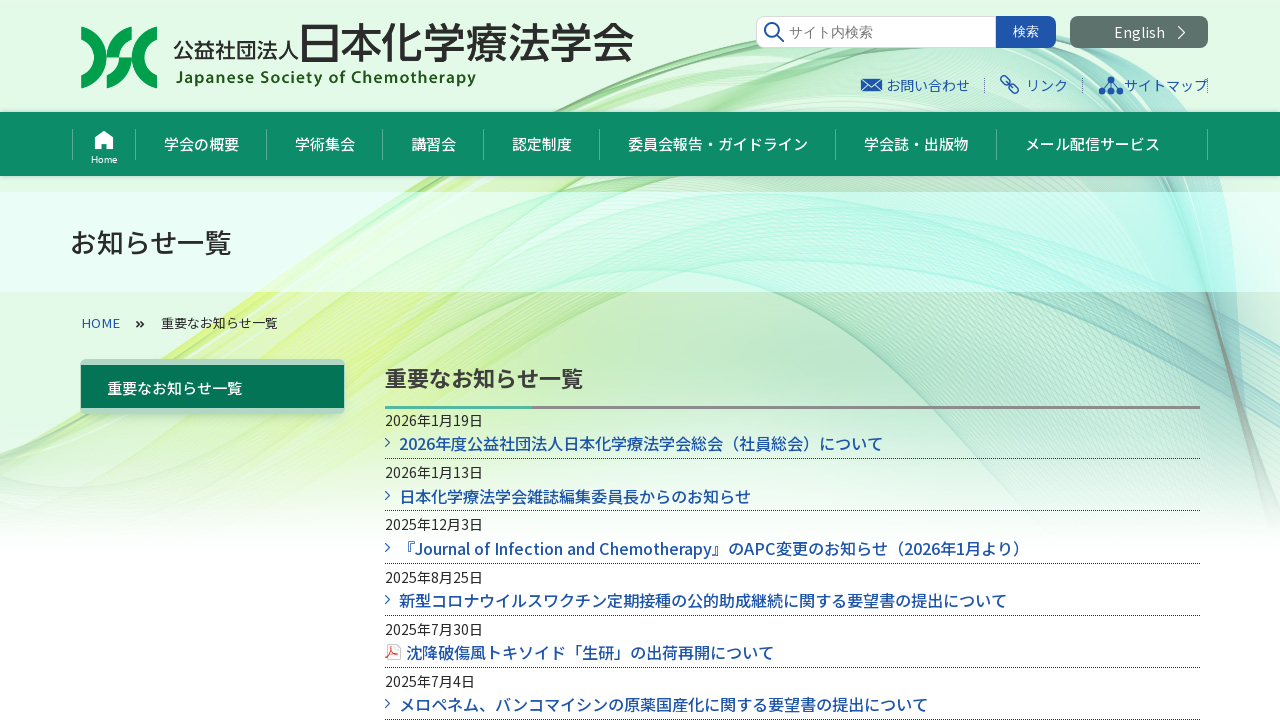

Found 8 articles on first page
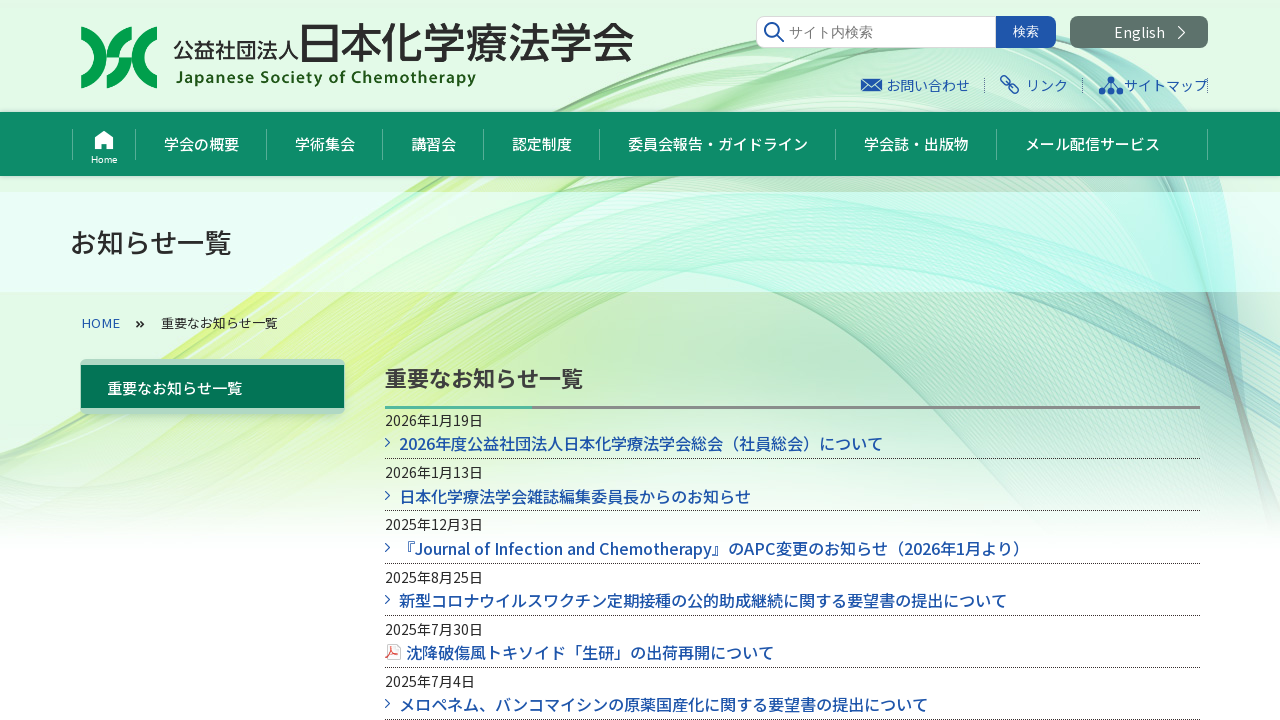

Navigated to second news page (content_id=4)
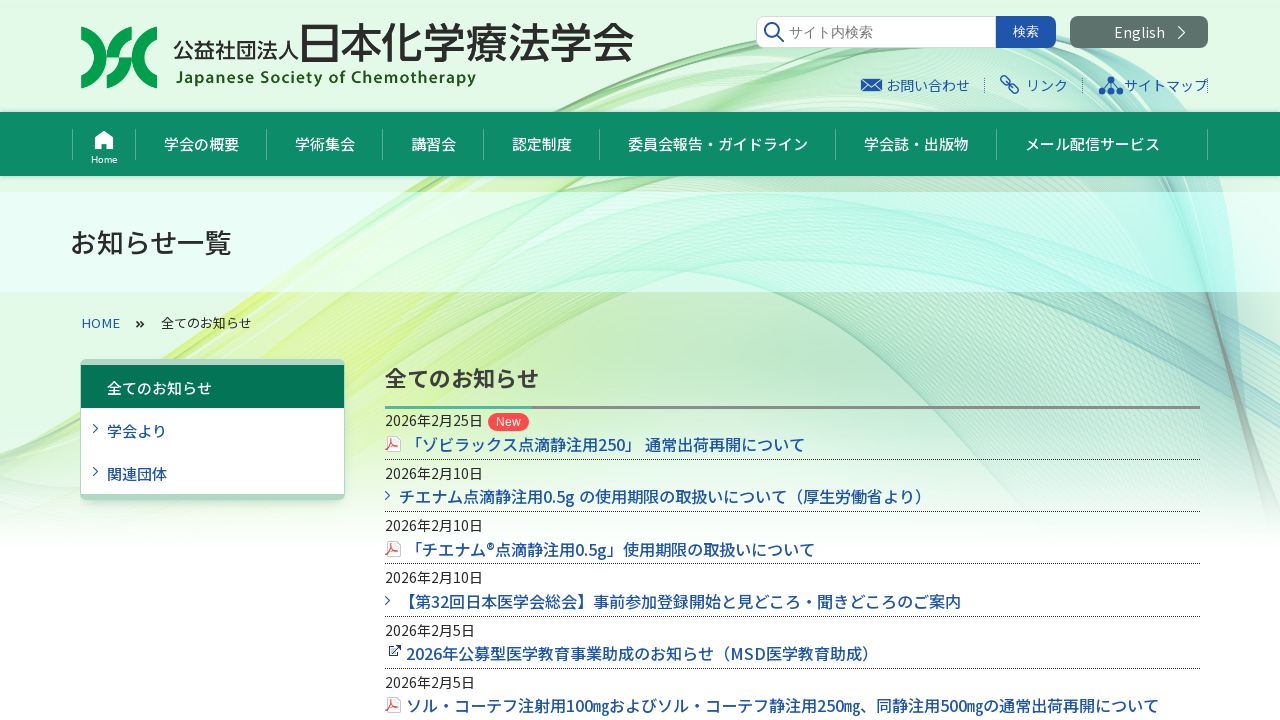

Second page fully loaded
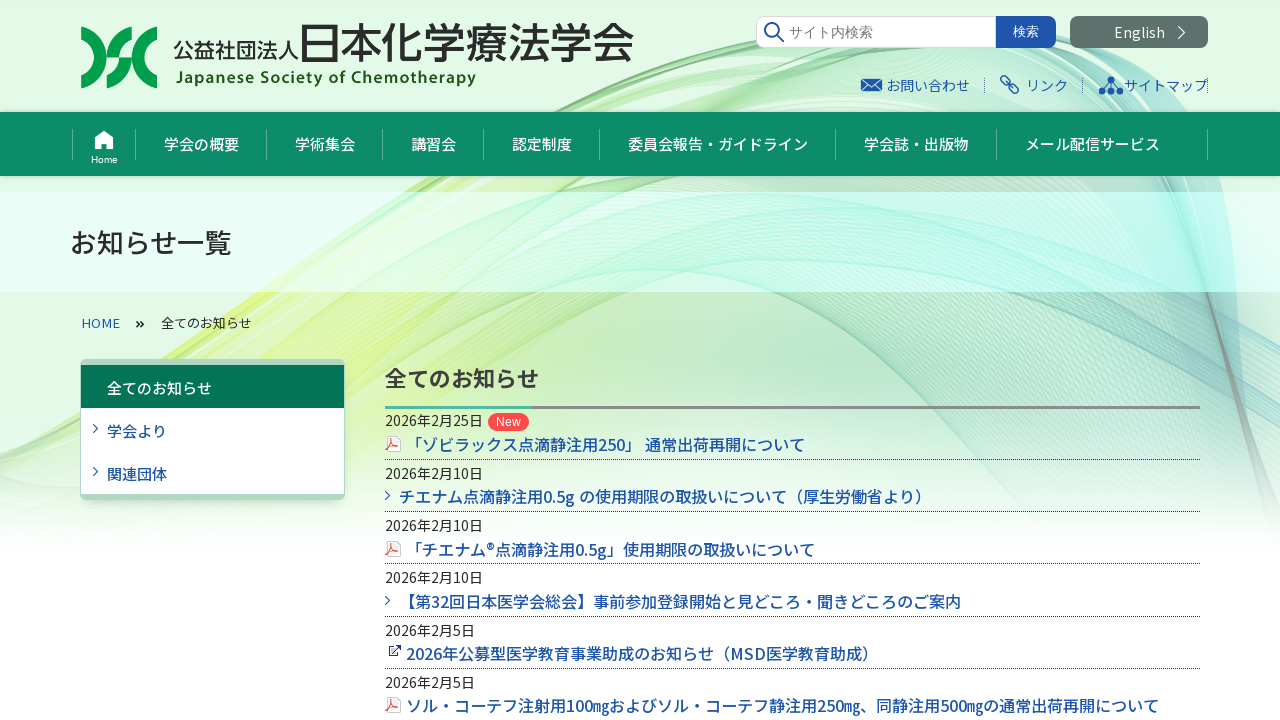

Waited for news articles section to load on second page
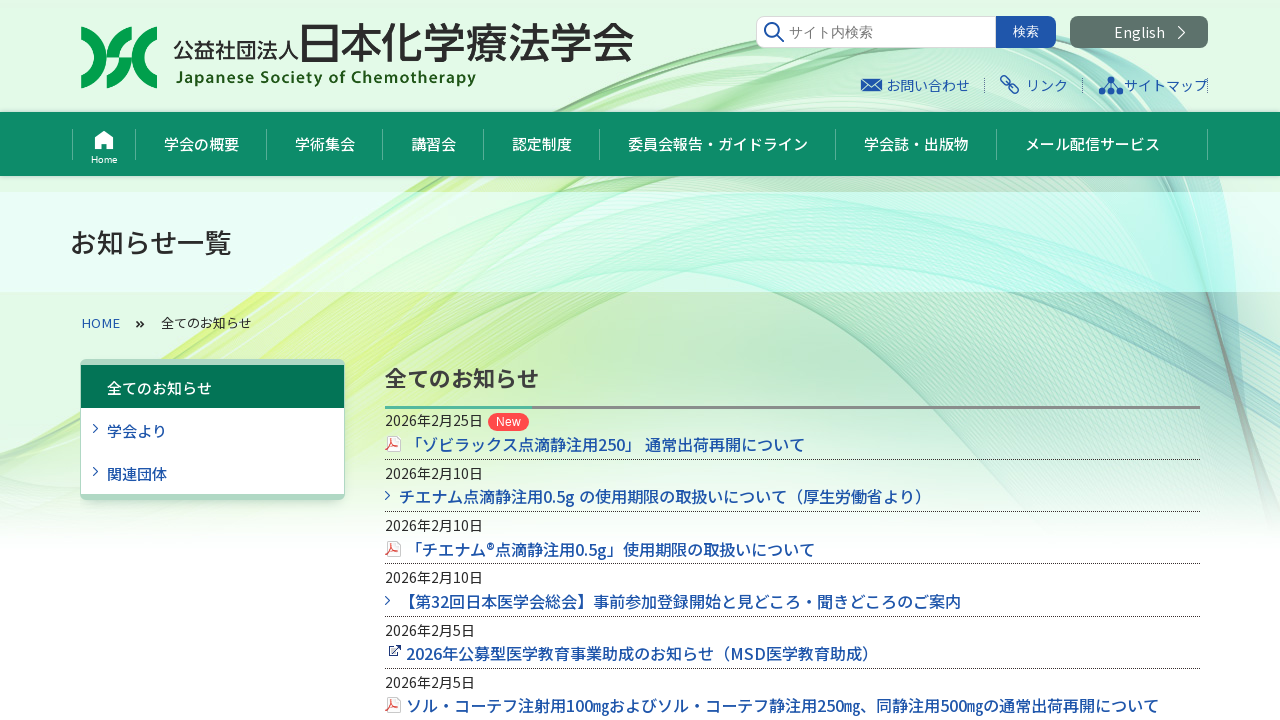

Found 109 articles on second page
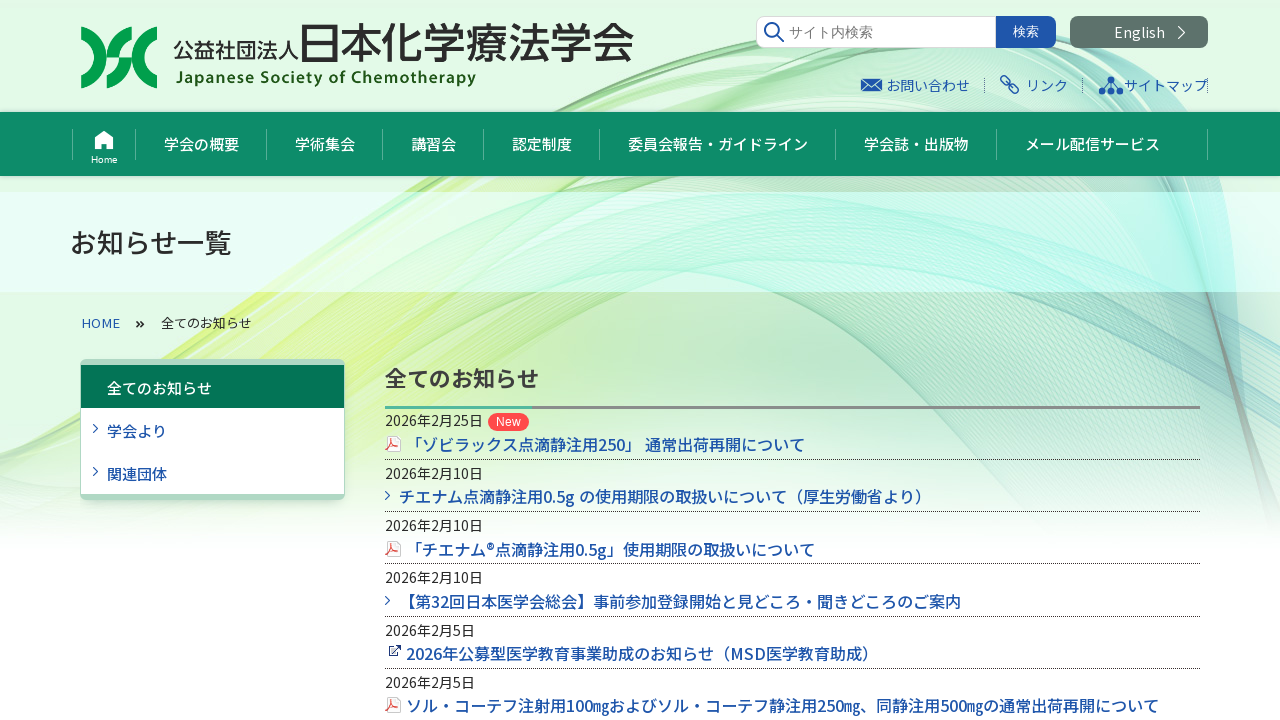

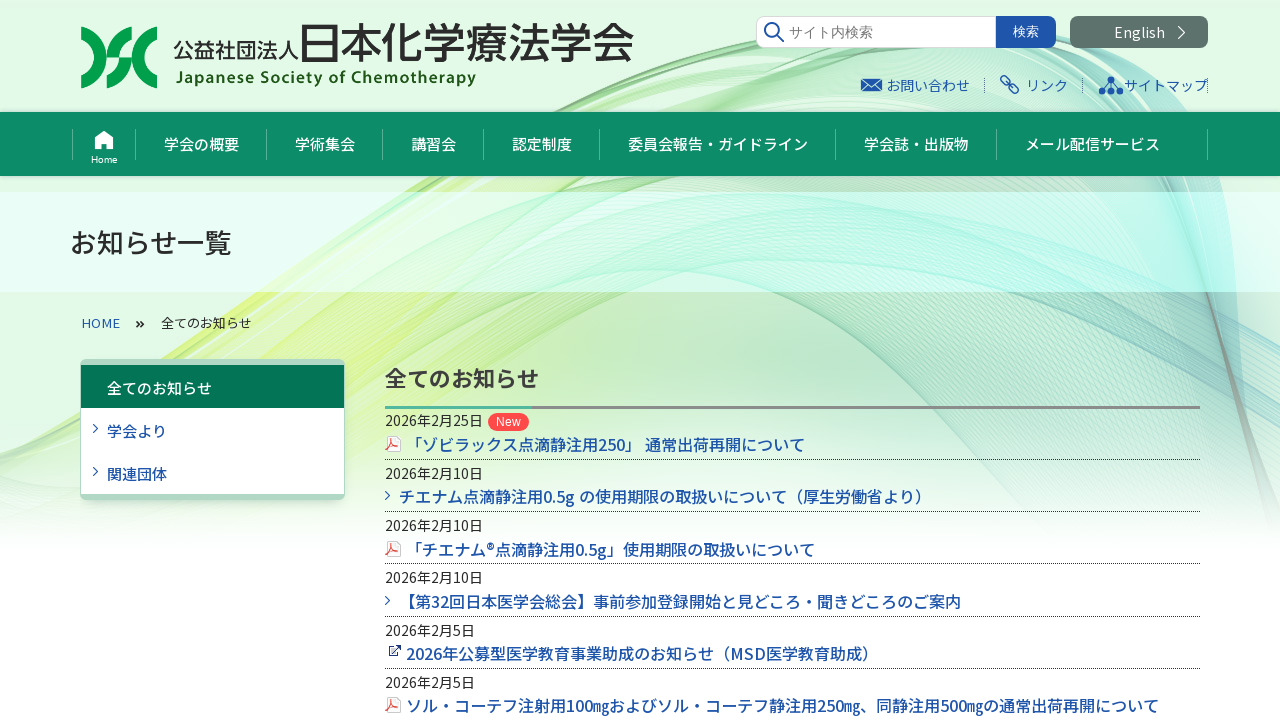